Tests checkbox functionality by clicking, unchecking, and checking a specific checkbox, then iterates through all checkboxes on the page to check each one and verify they are checked.

Starting URL: https://www.globalsqa.com/samplepagetest/

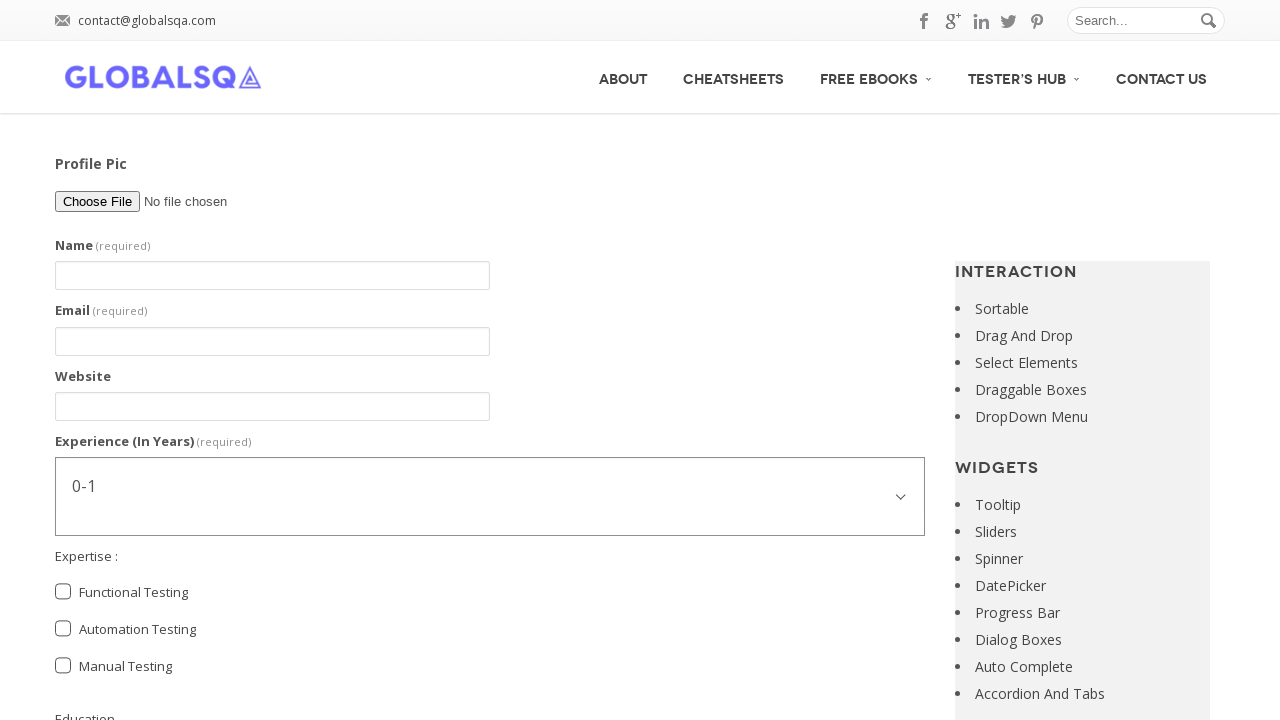

Located the 'Functional Testing' checkbox
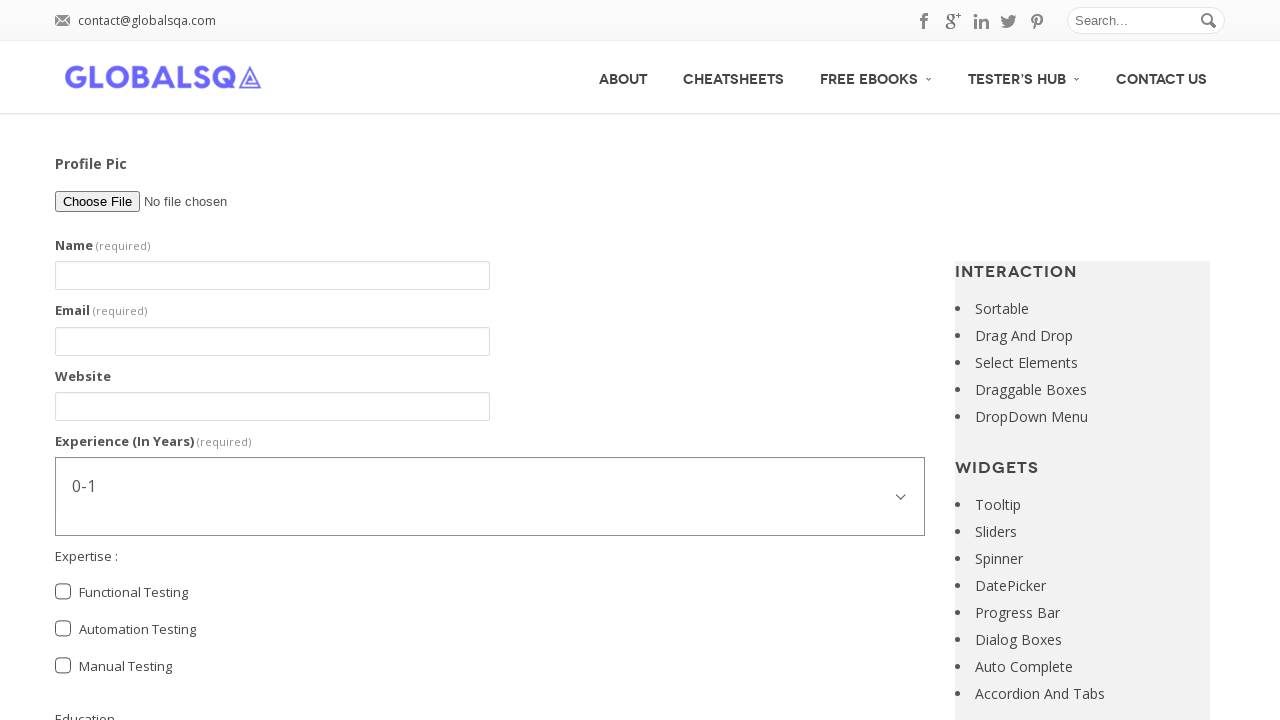

Clicked the 'Functional Testing' checkbox at (63, 592) on internal:role=checkbox[name="Functional Testing"i]
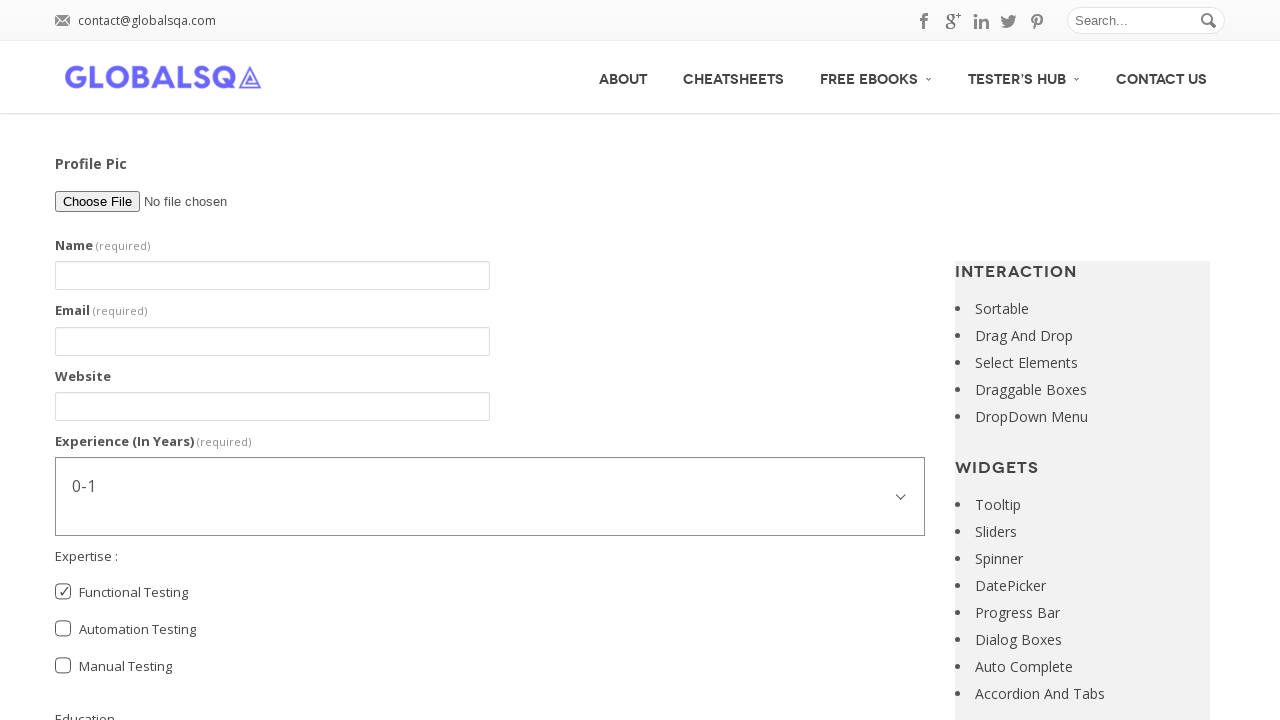

Unchecked the 'Functional Testing' checkbox at (63, 592) on internal:role=checkbox[name="Functional Testing"i]
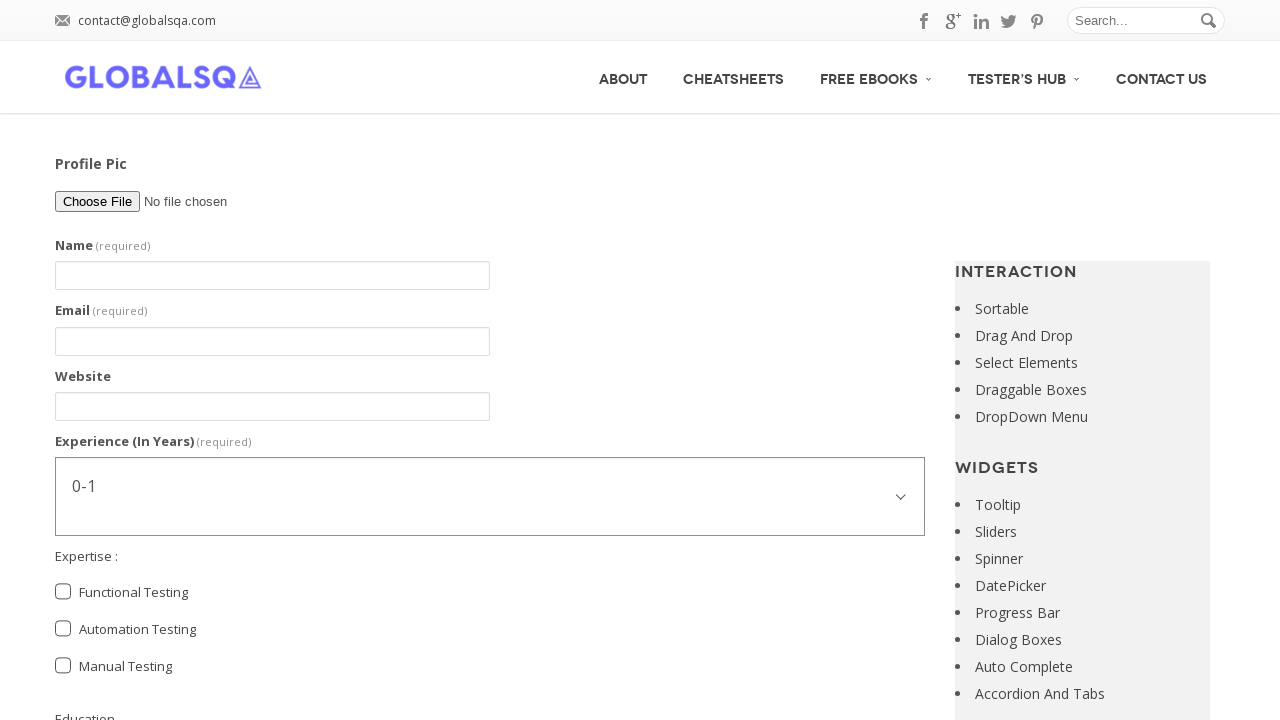

Checked the 'Functional Testing' checkbox at (63, 592) on internal:role=checkbox[name="Functional Testing"i]
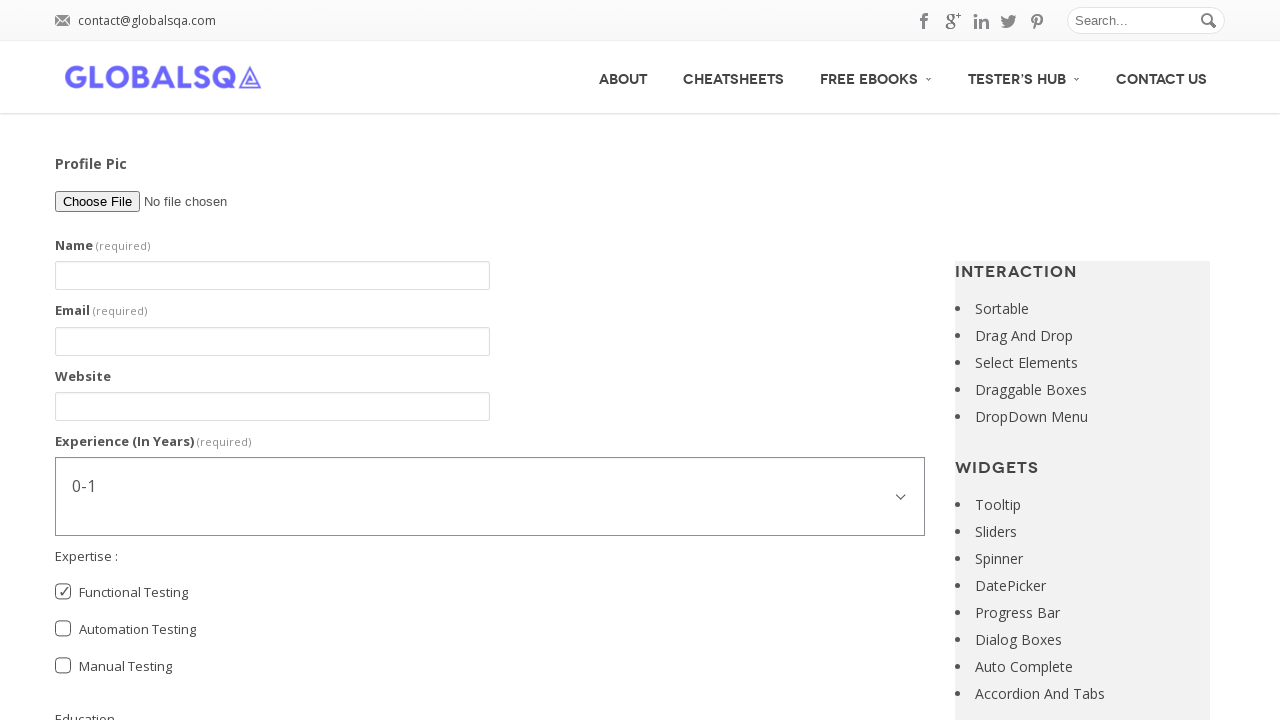

Located all checkboxes on the page
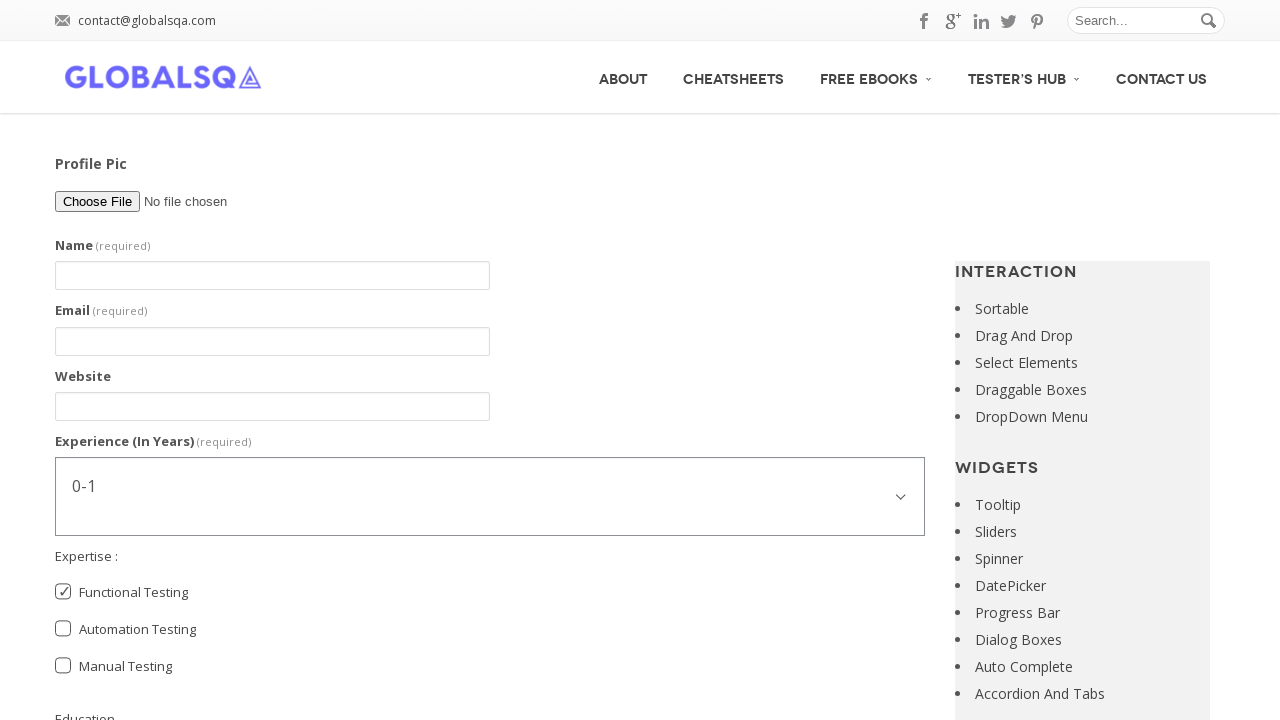

Checked a checkbox in the iteration on internal:role=checkbox >> nth=0
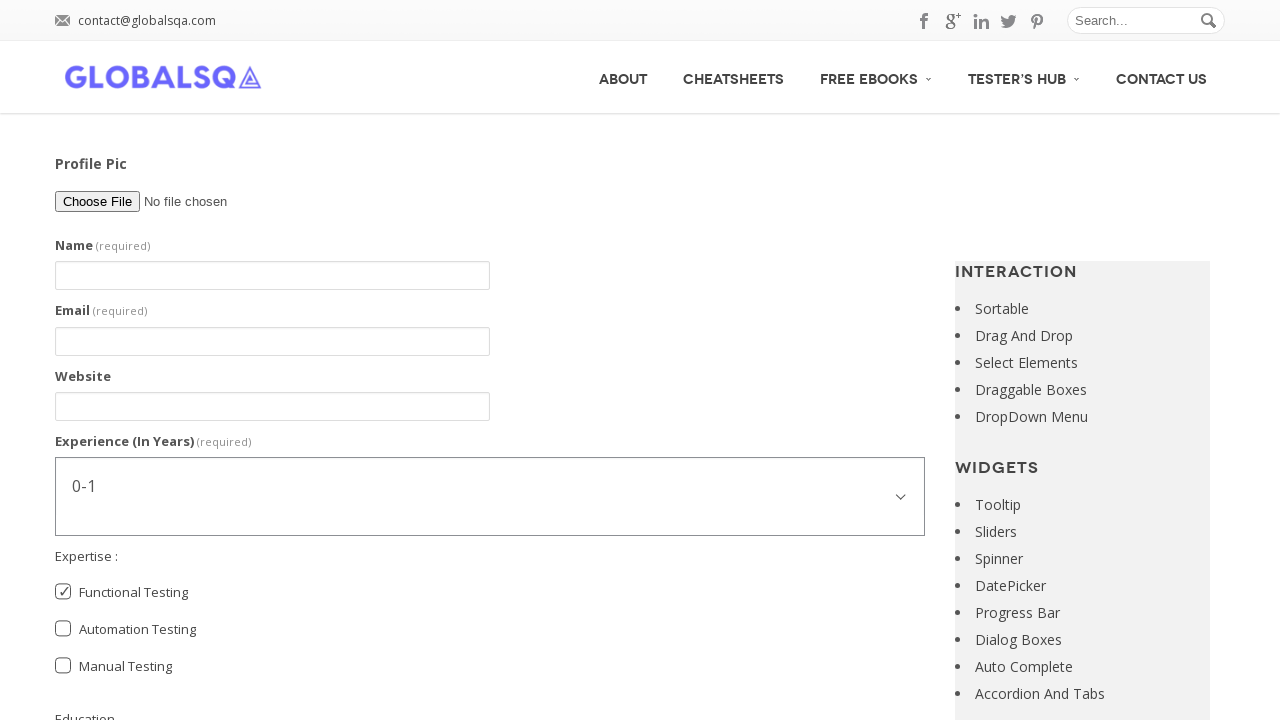

Verified checkbox is checked
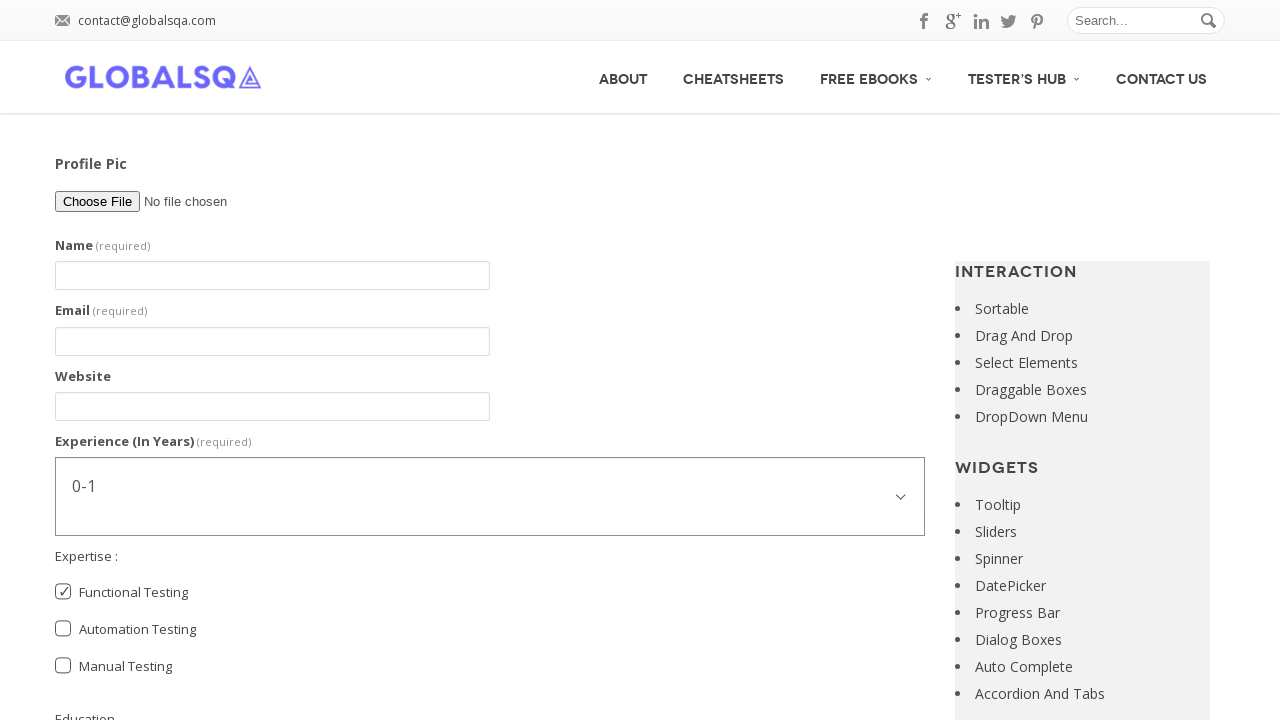

Checked a checkbox in the iteration at (63, 629) on internal:role=checkbox >> nth=1
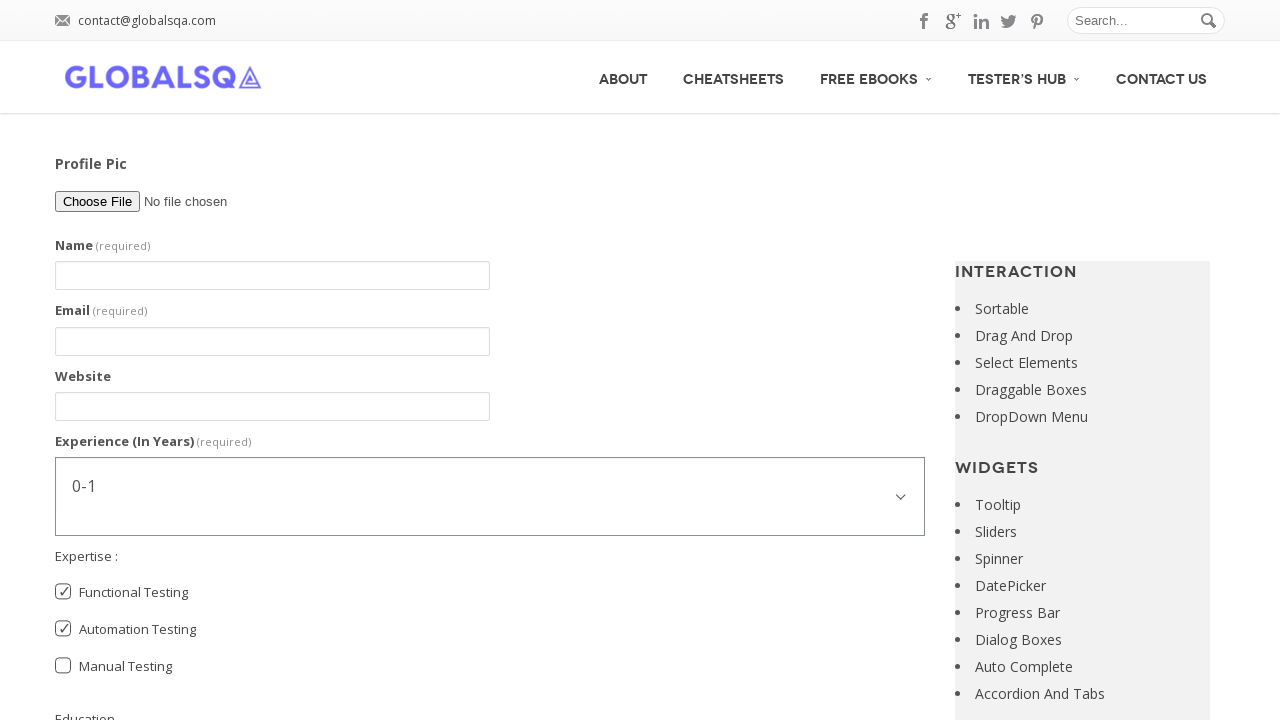

Verified checkbox is checked
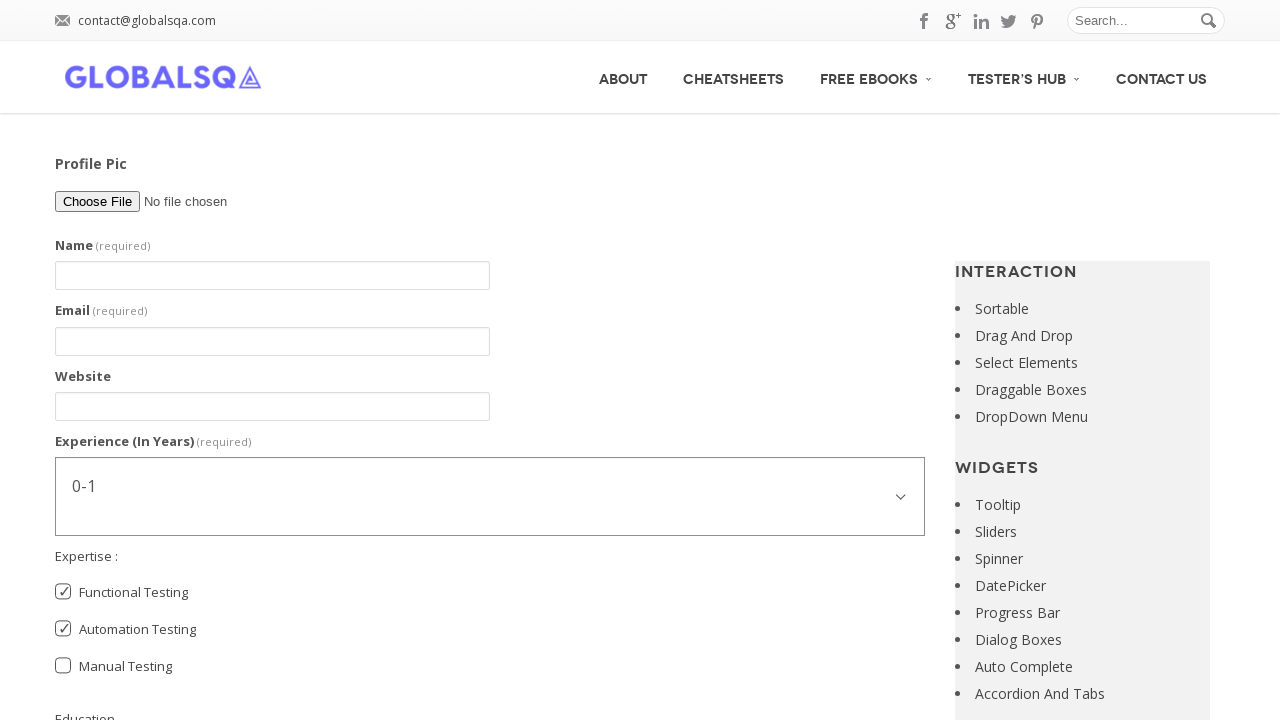

Checked a checkbox in the iteration at (63, 666) on internal:role=checkbox >> nth=2
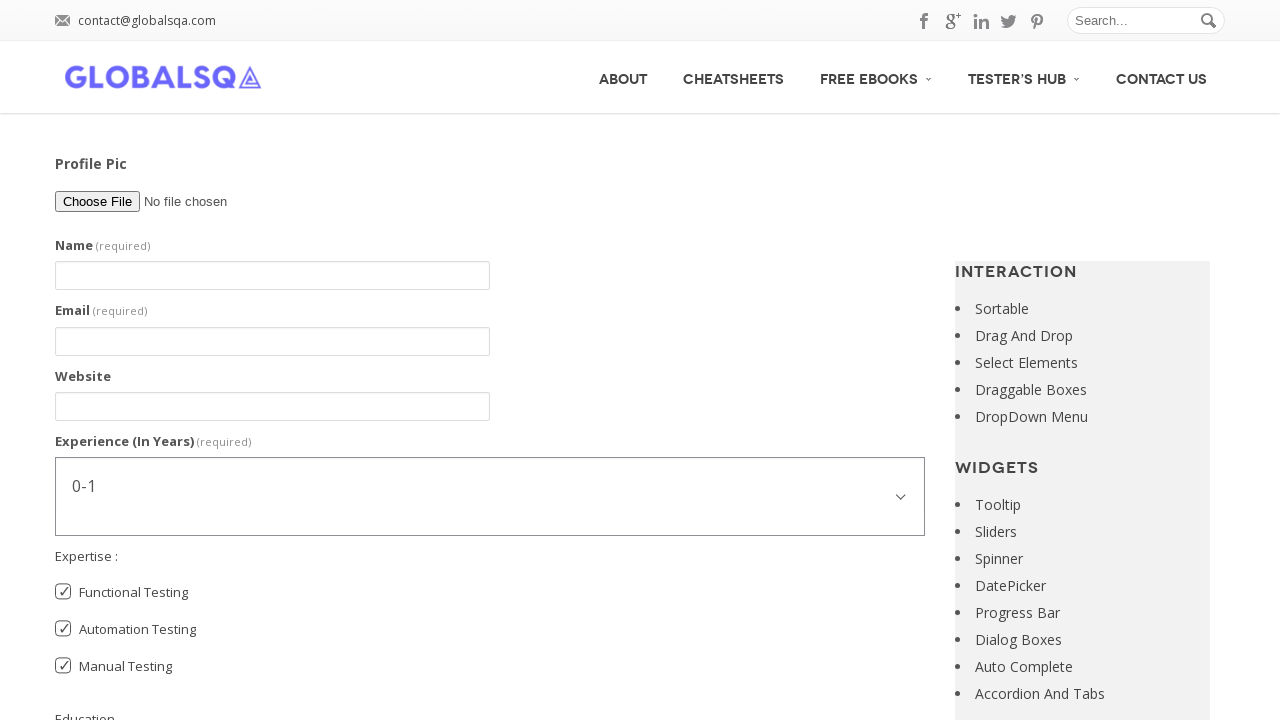

Verified checkbox is checked
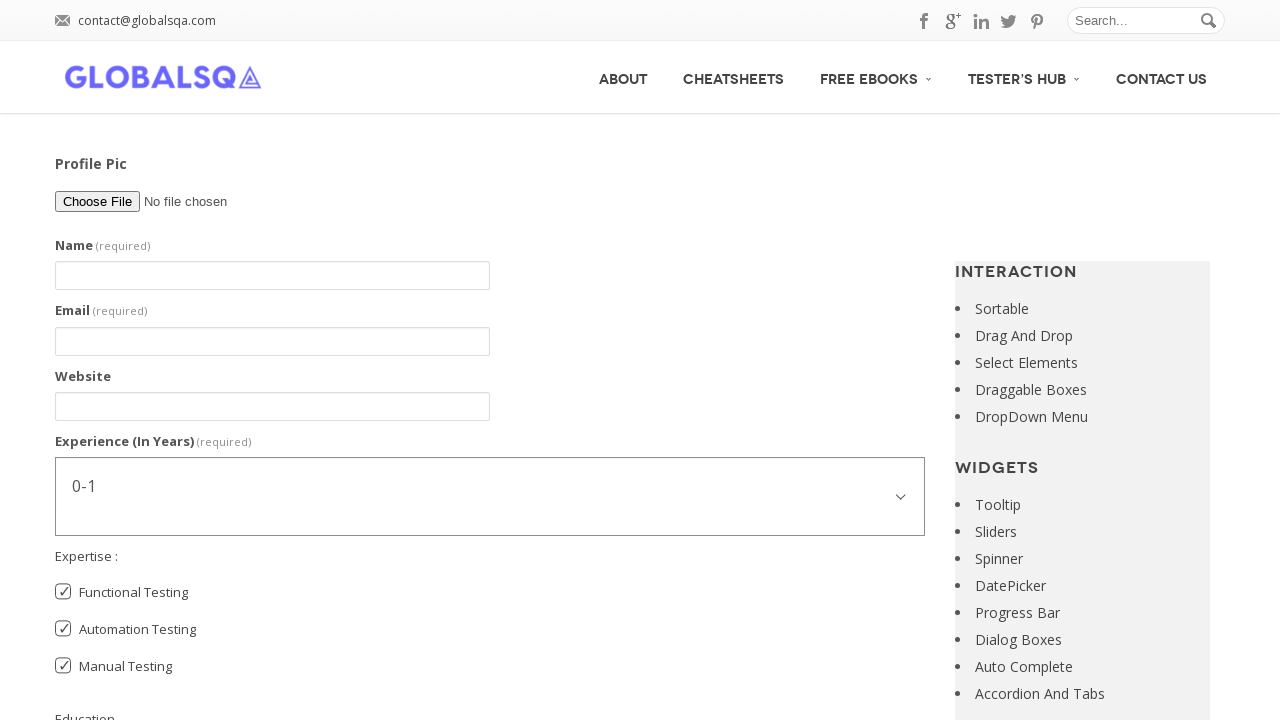

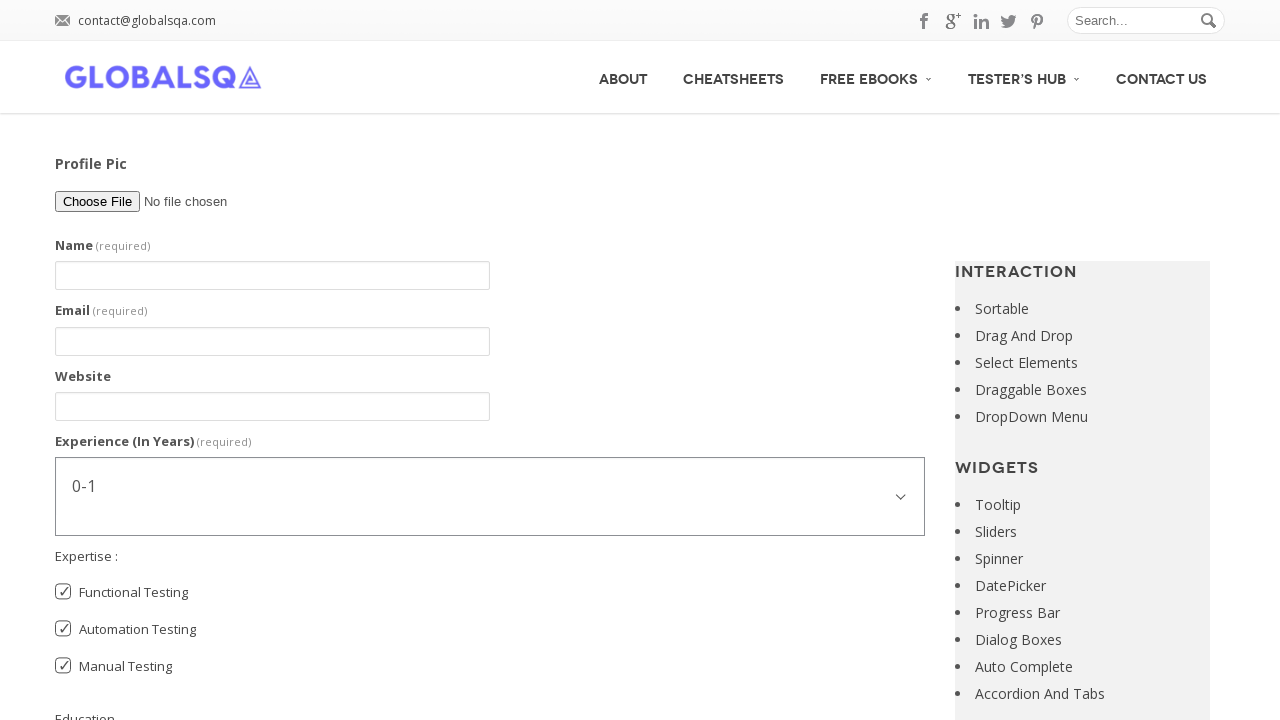